Tests a practice form by filling out personal information including name, email, gender, mobile number, date of birth, subjects, hobbies, and submitting the form.

Starting URL: https://demoqa.com/automation-practice-form

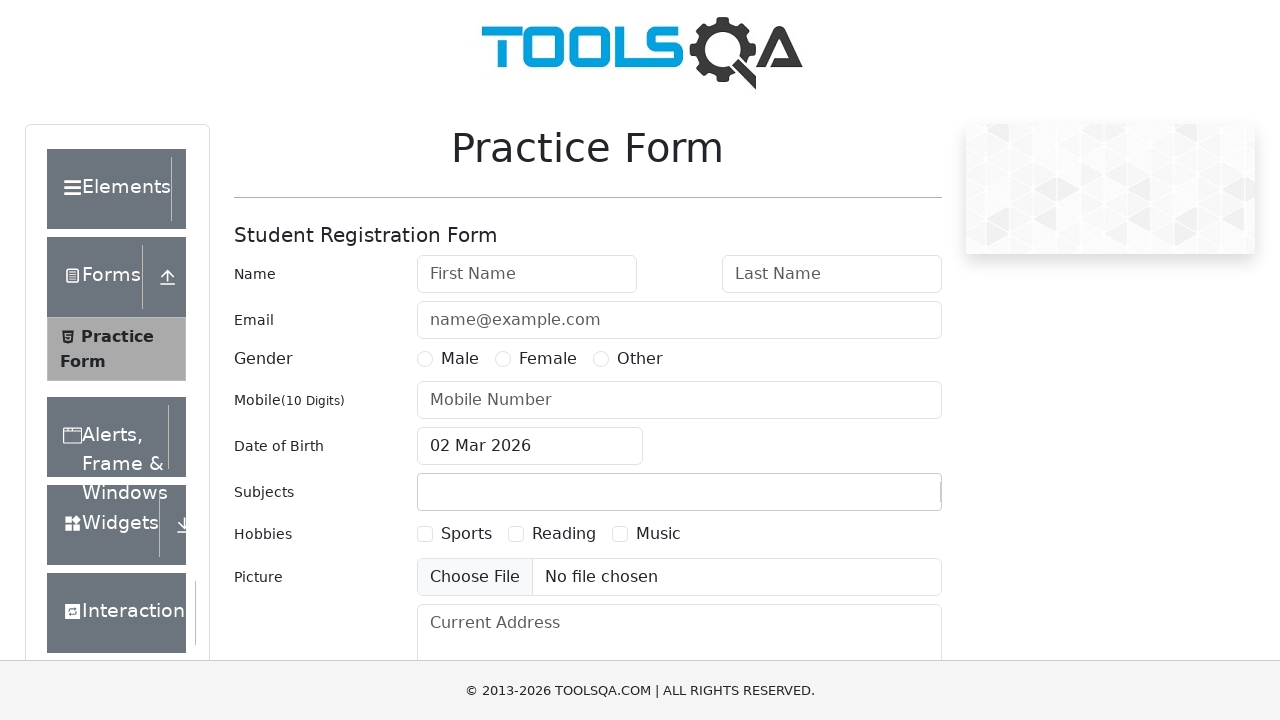

Filled first name field with 'John' on input#firstName
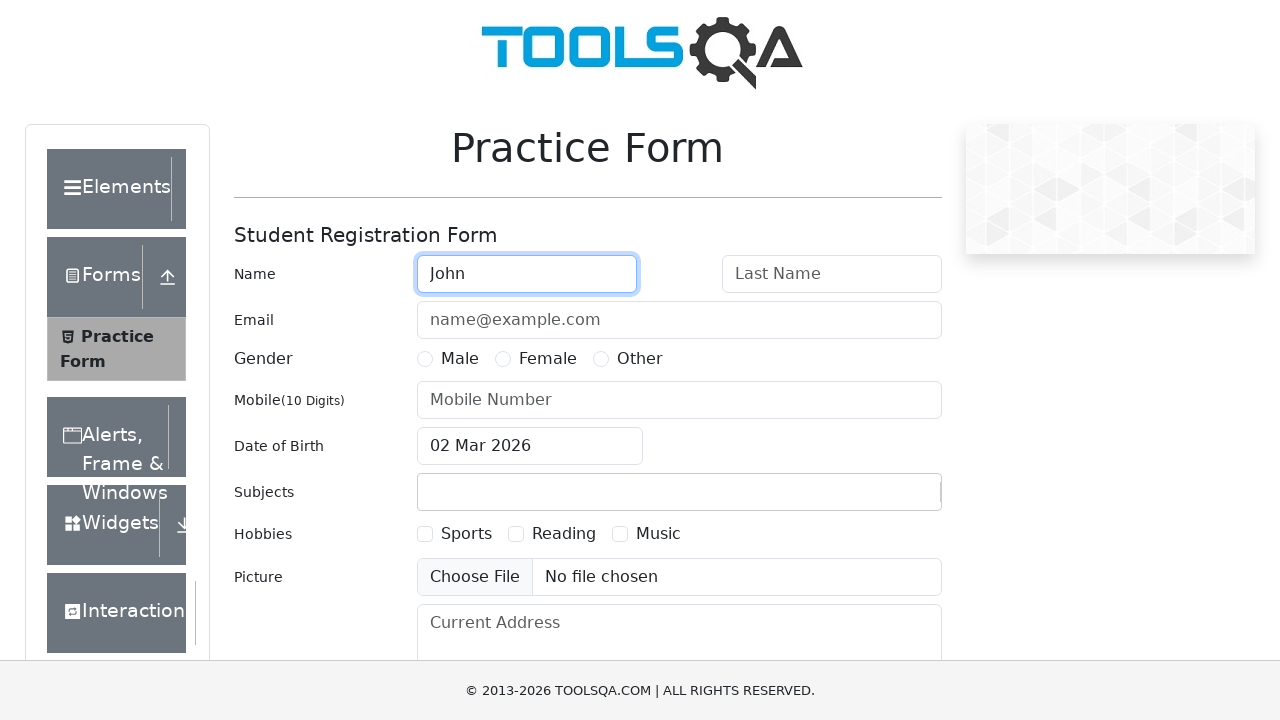

Filled last name field with 'Smith' on input#lastName
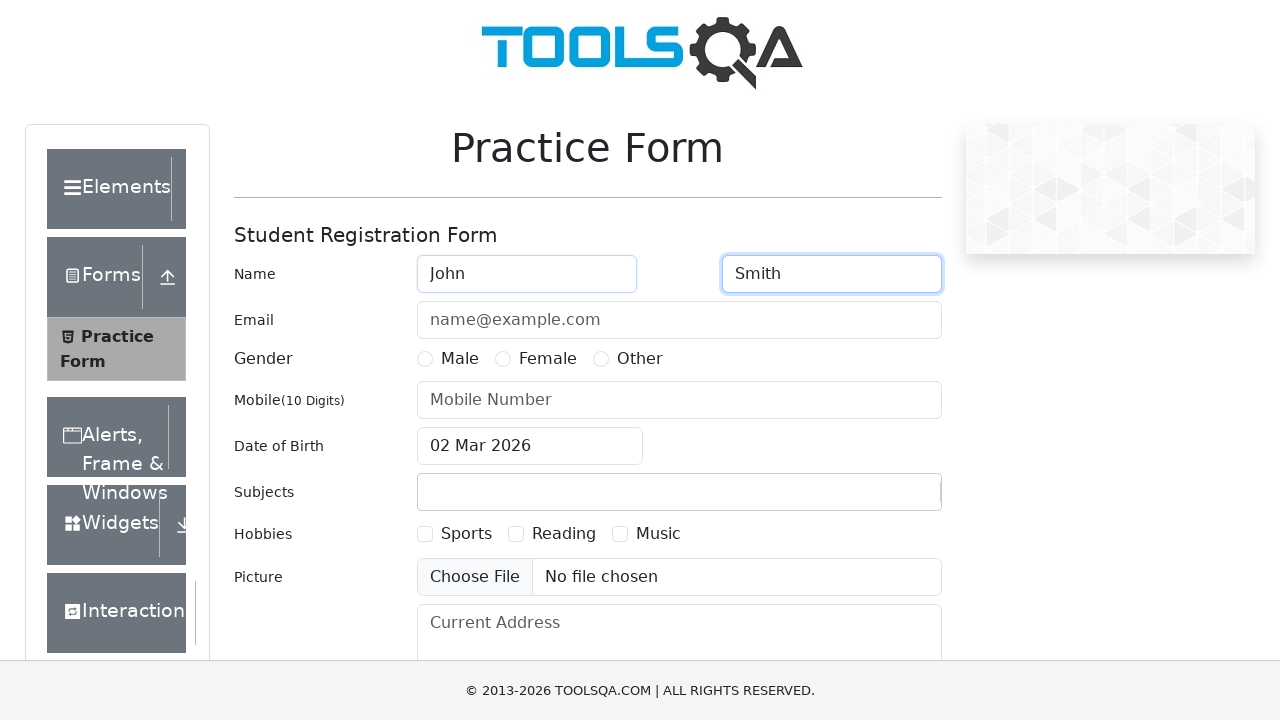

Filled email field with 'johnsmith@example.com' on input#userEmail
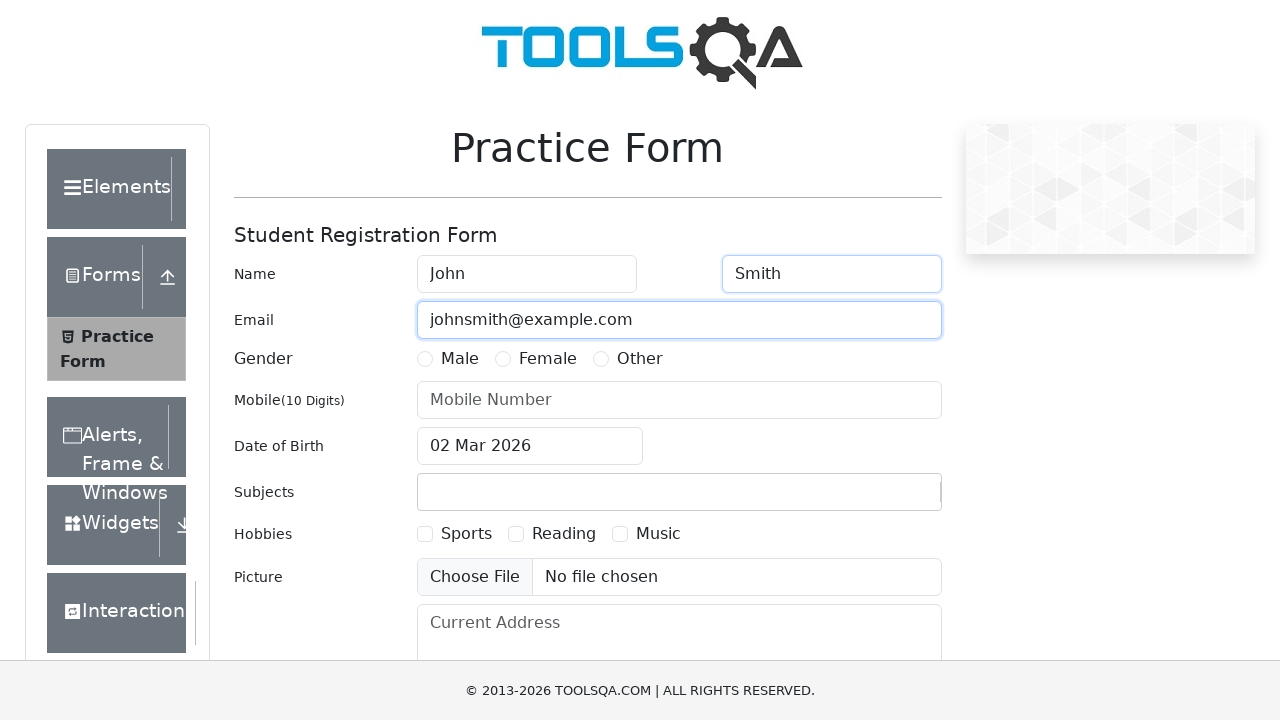

Selected Female gender option at (548, 359) on label:text('Female')
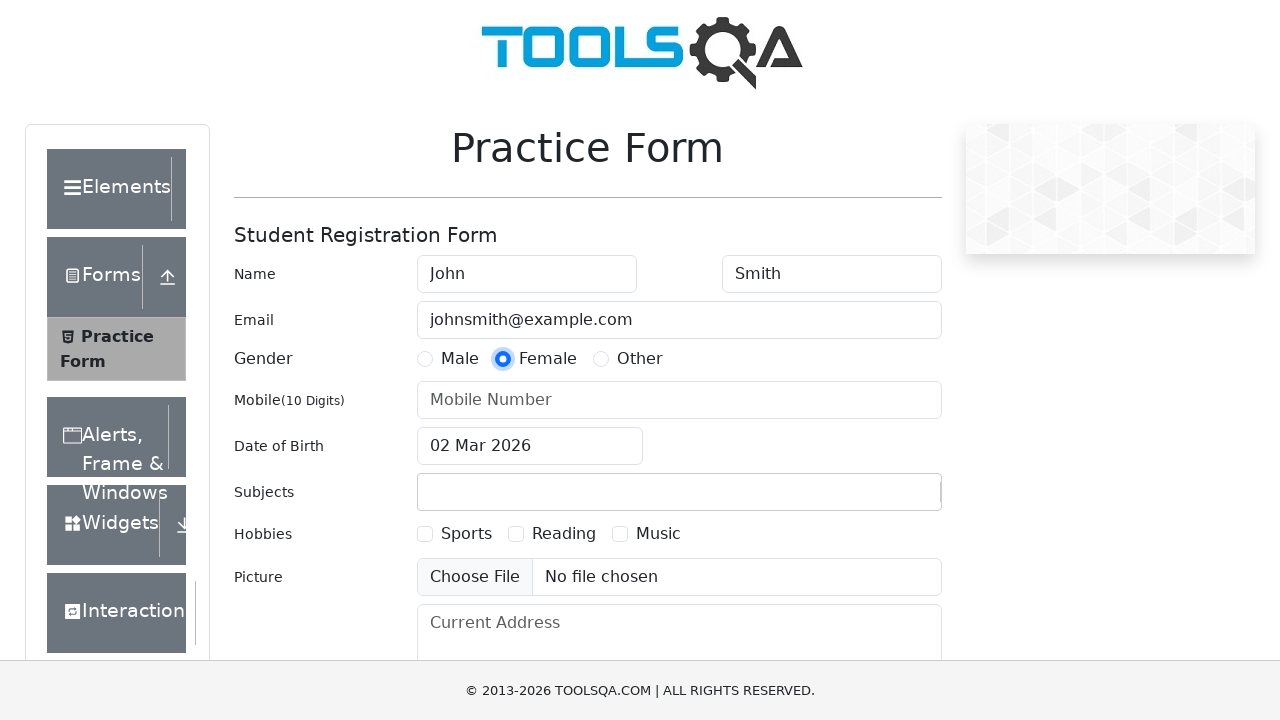

Filled mobile number field with '9876543210' on input#userNumber
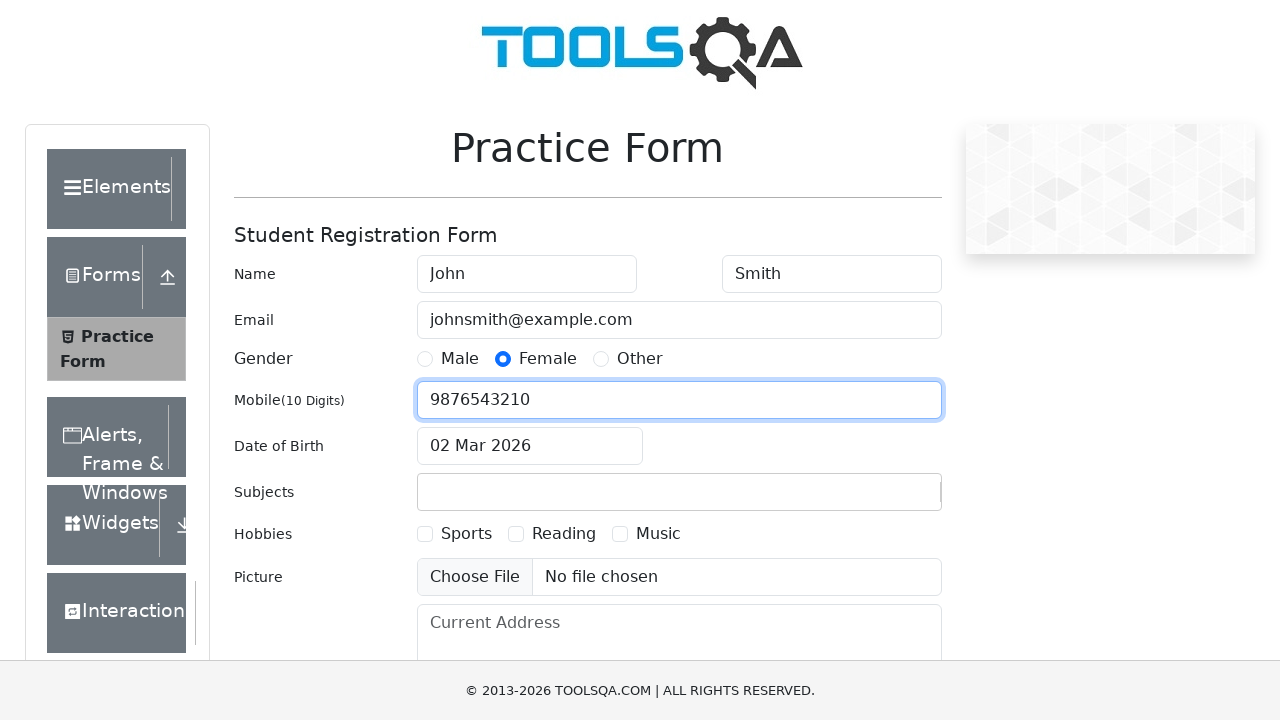

Clicked date of birth input field to open date picker at (530, 446) on input#dateOfBirthInput
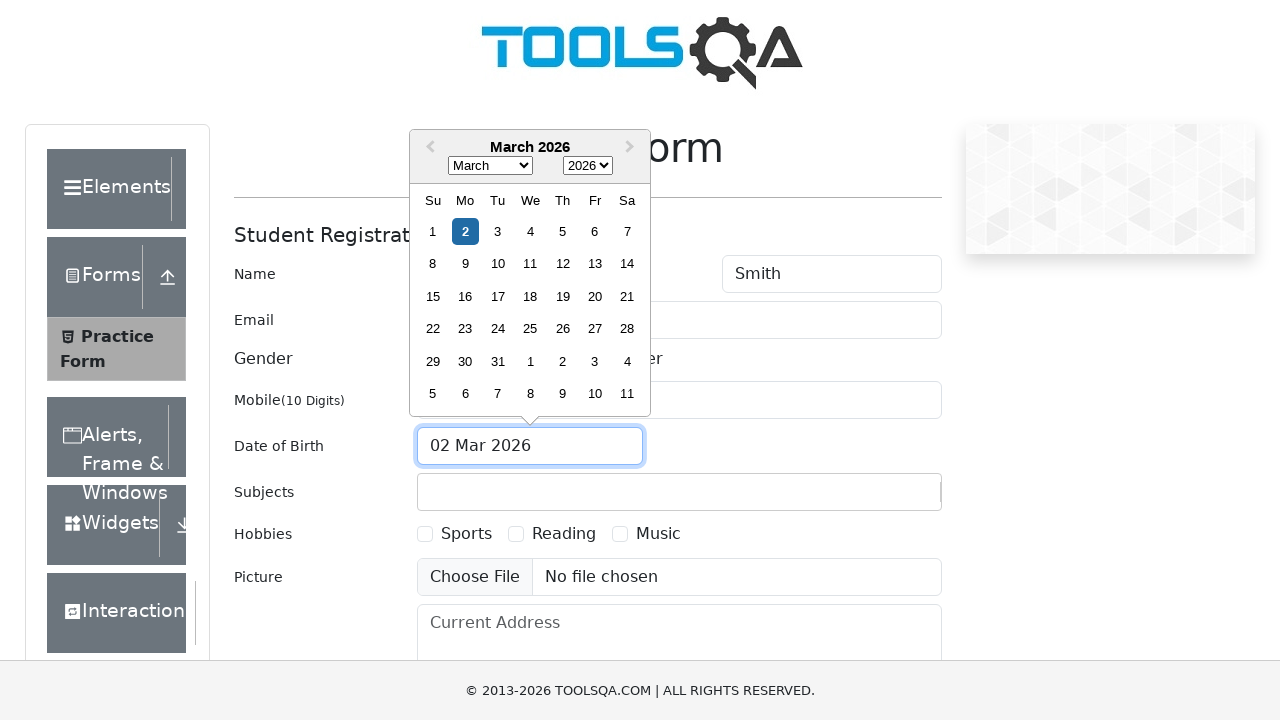

Selected year 2025 from date picker on .react-datepicker__year-select
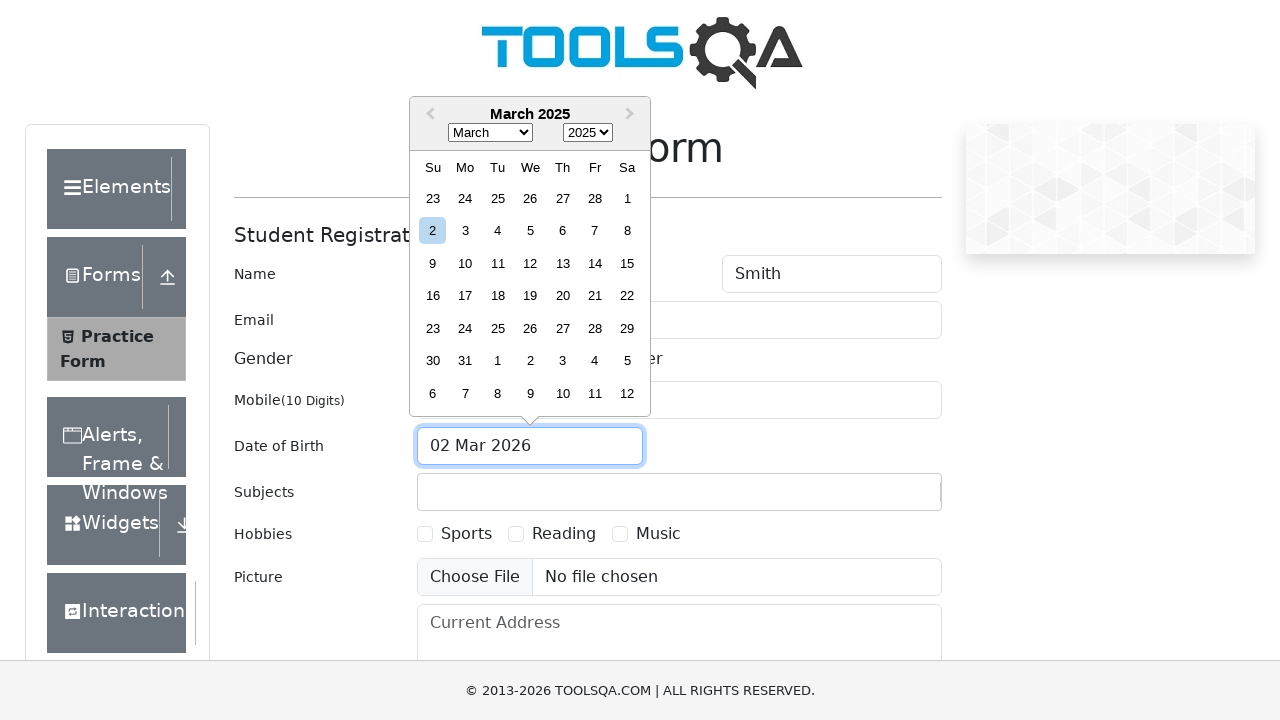

Selected month April (value 3) from date picker on .react-datepicker__month-select
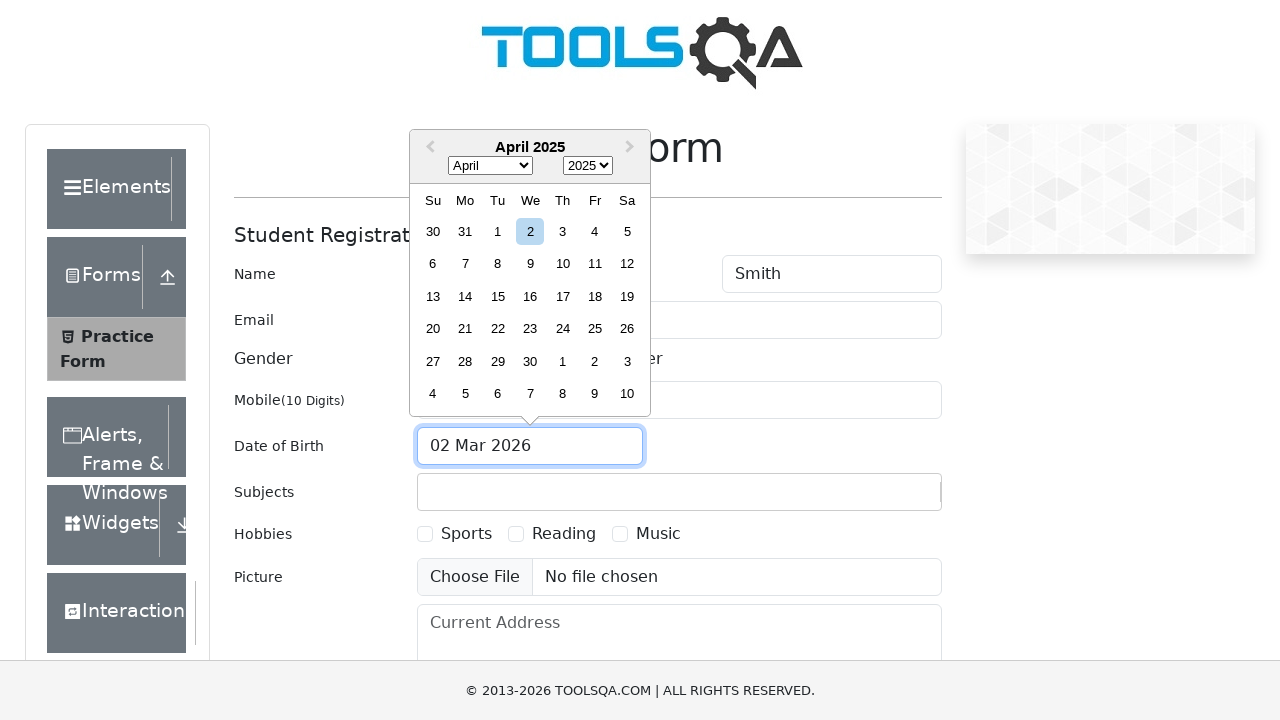

Selected day 15 from date picker at (498, 296) on .react-datepicker__day--015:not(.react-datepicker__day--outside-month)
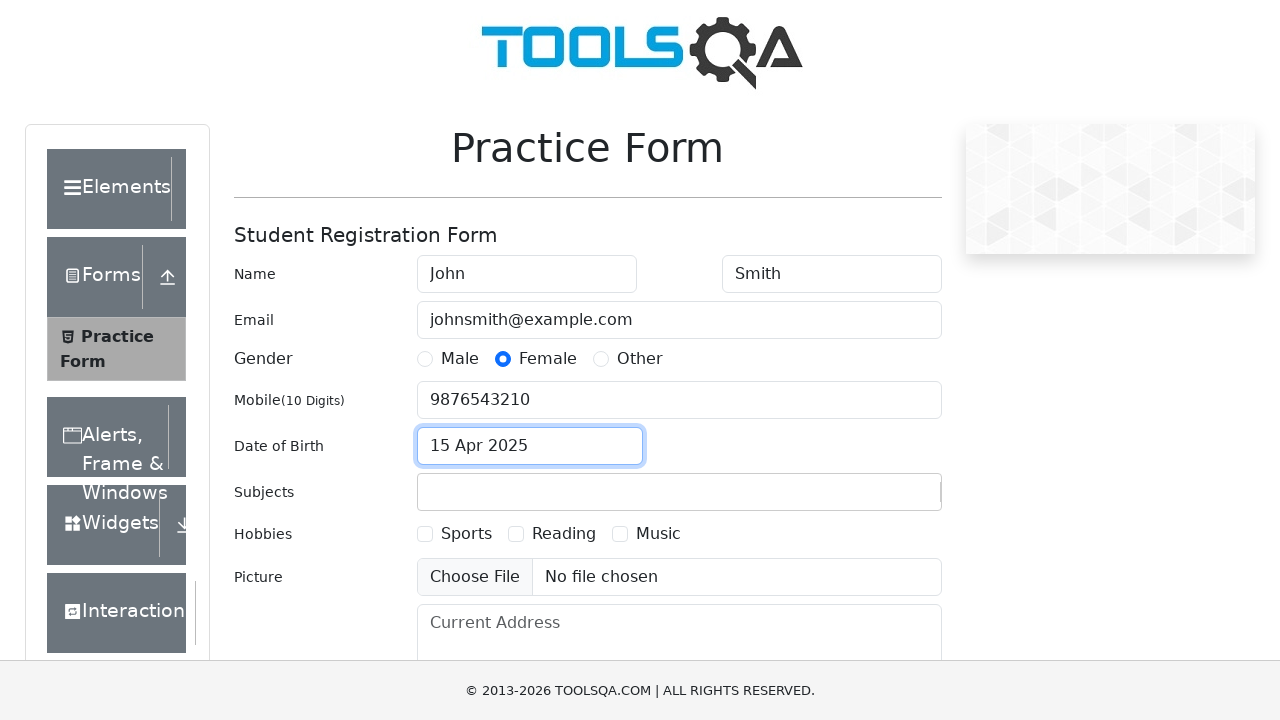

Filled subject field with 'Computer Science' on input#subjectsInput
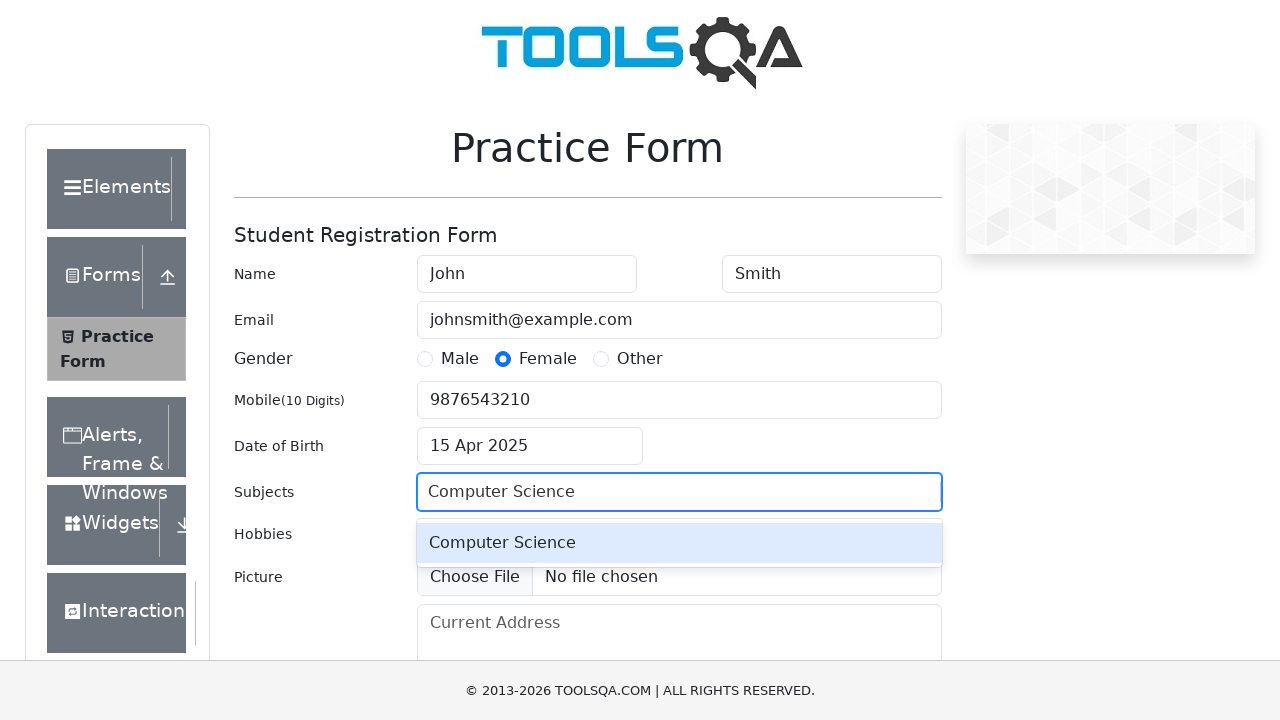

Pressed Tab key to confirm subject selection
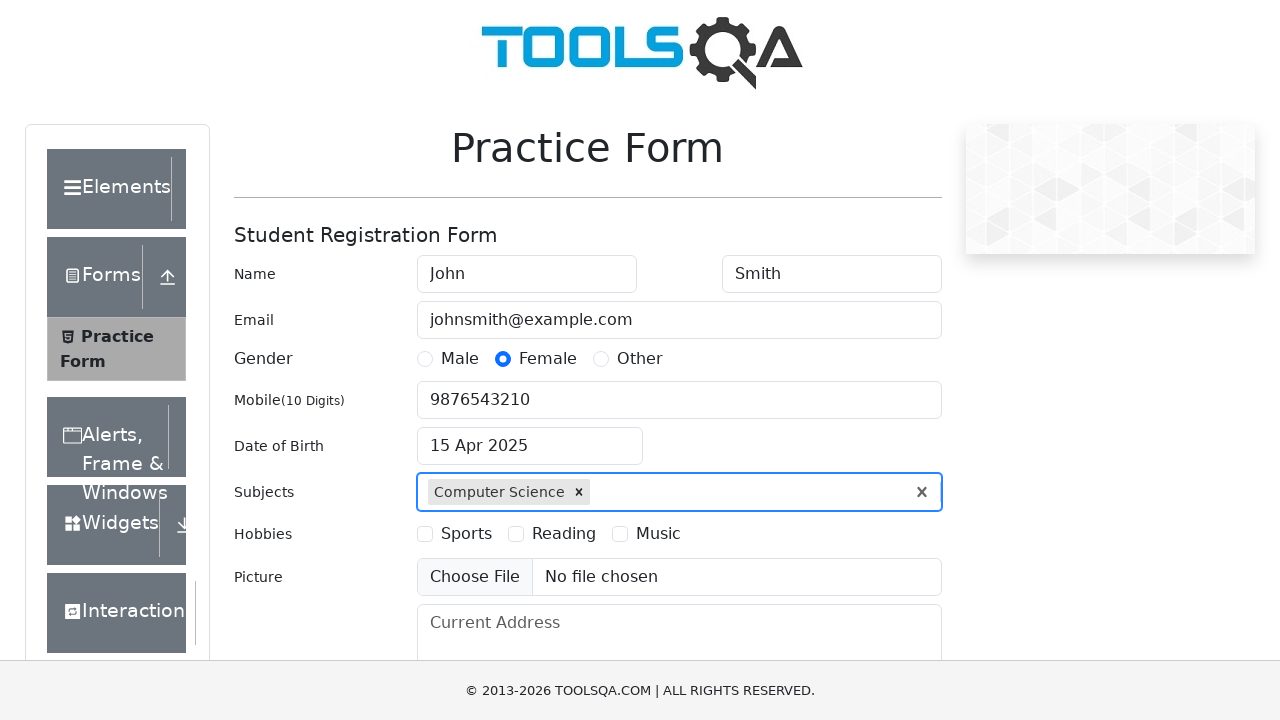

Selected Reading hobby checkbox at (564, 534) on label:text('Reading')
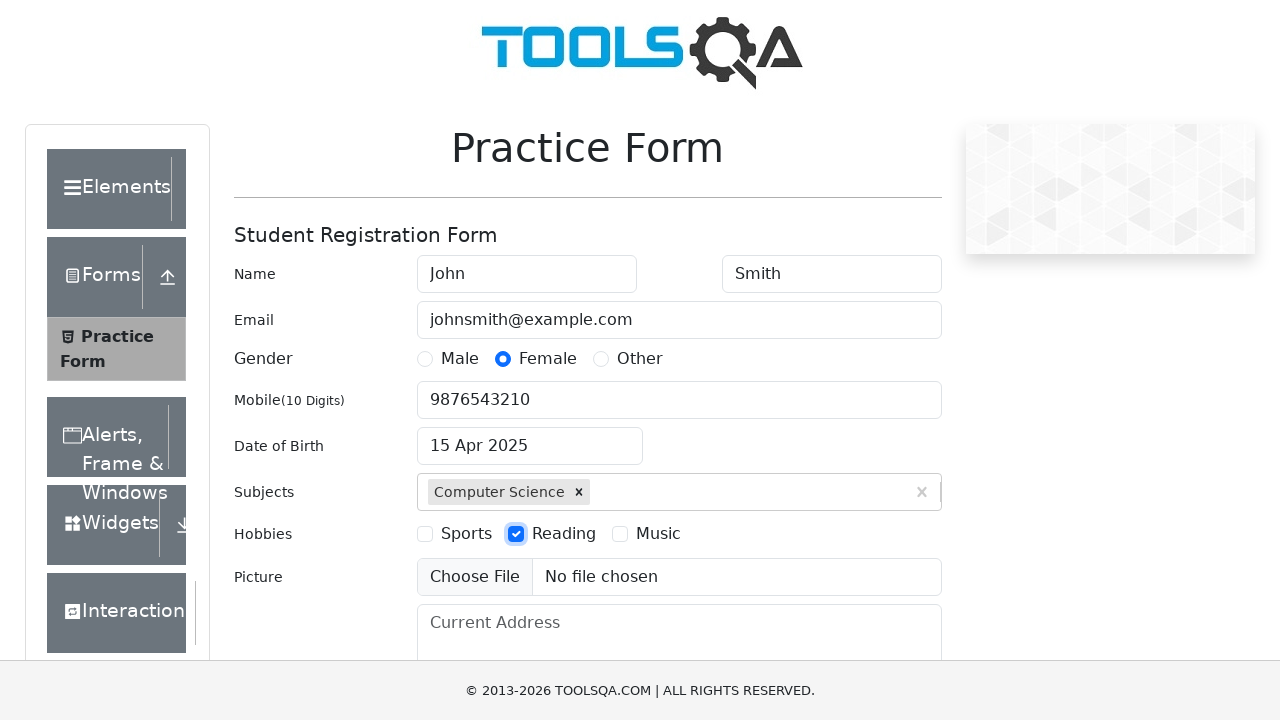

Scrolled submit button into view
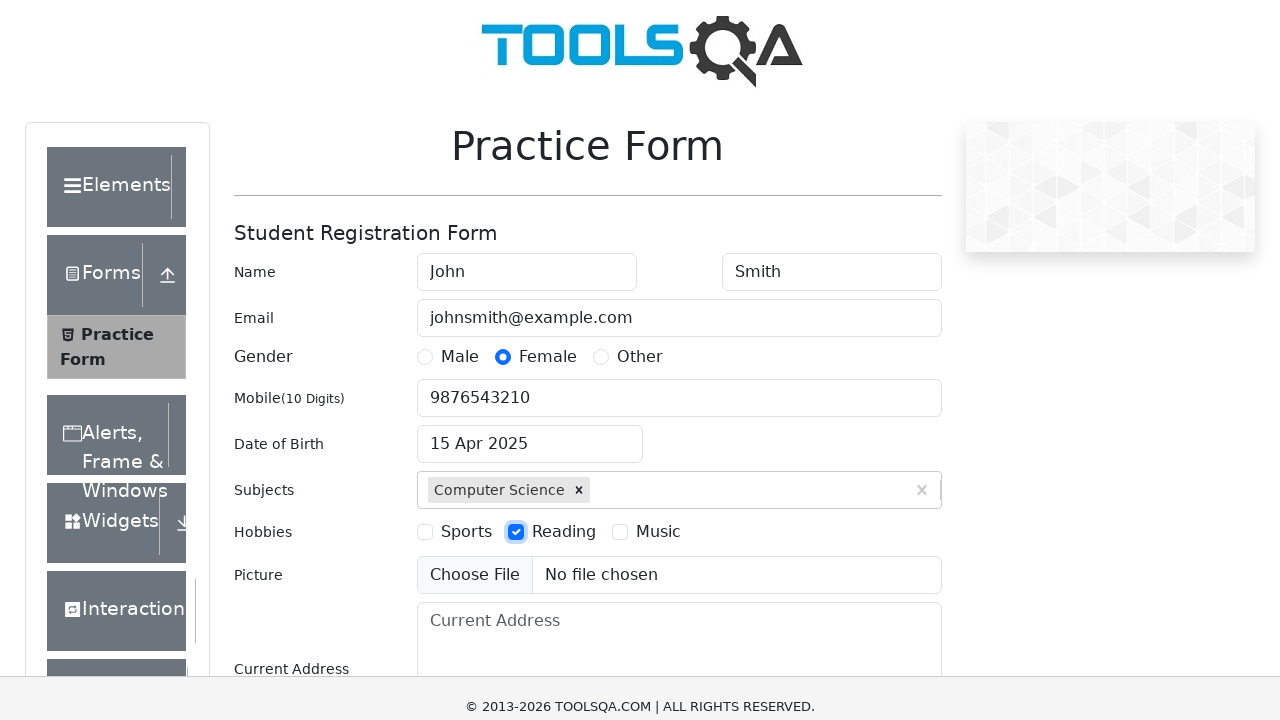

Clicked submit button to submit the practice form at (885, 499) on button#submit
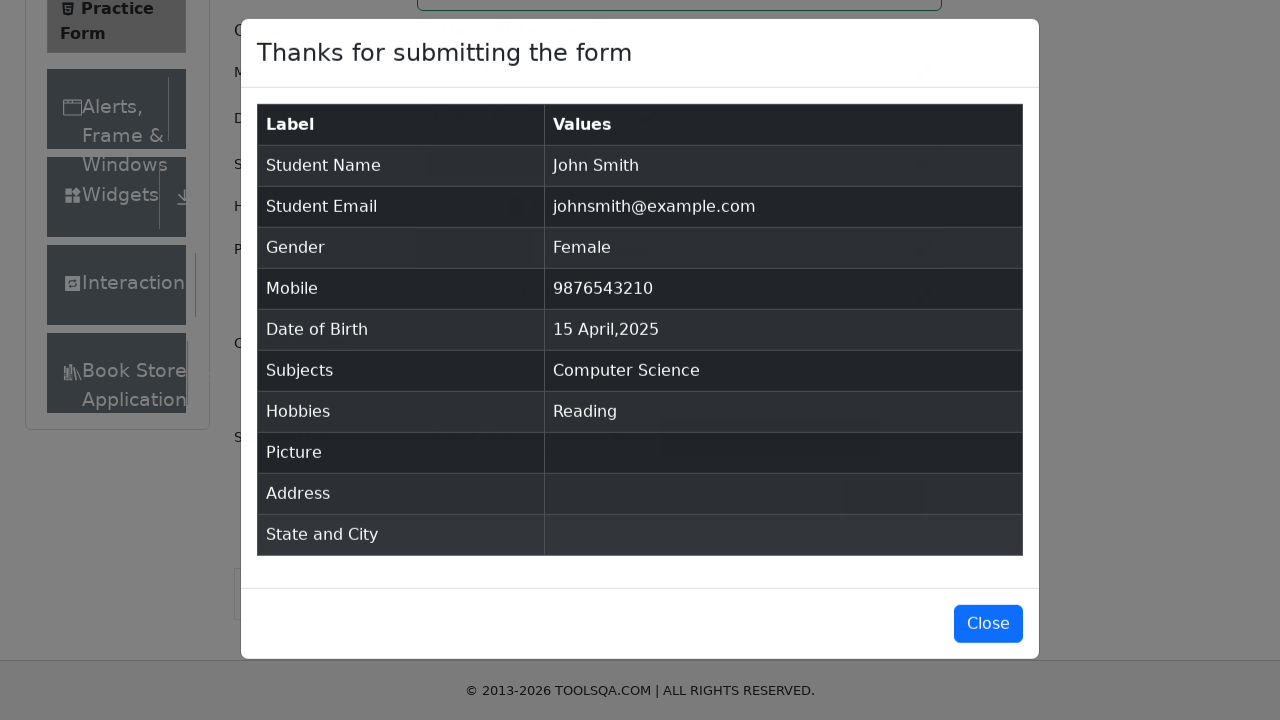

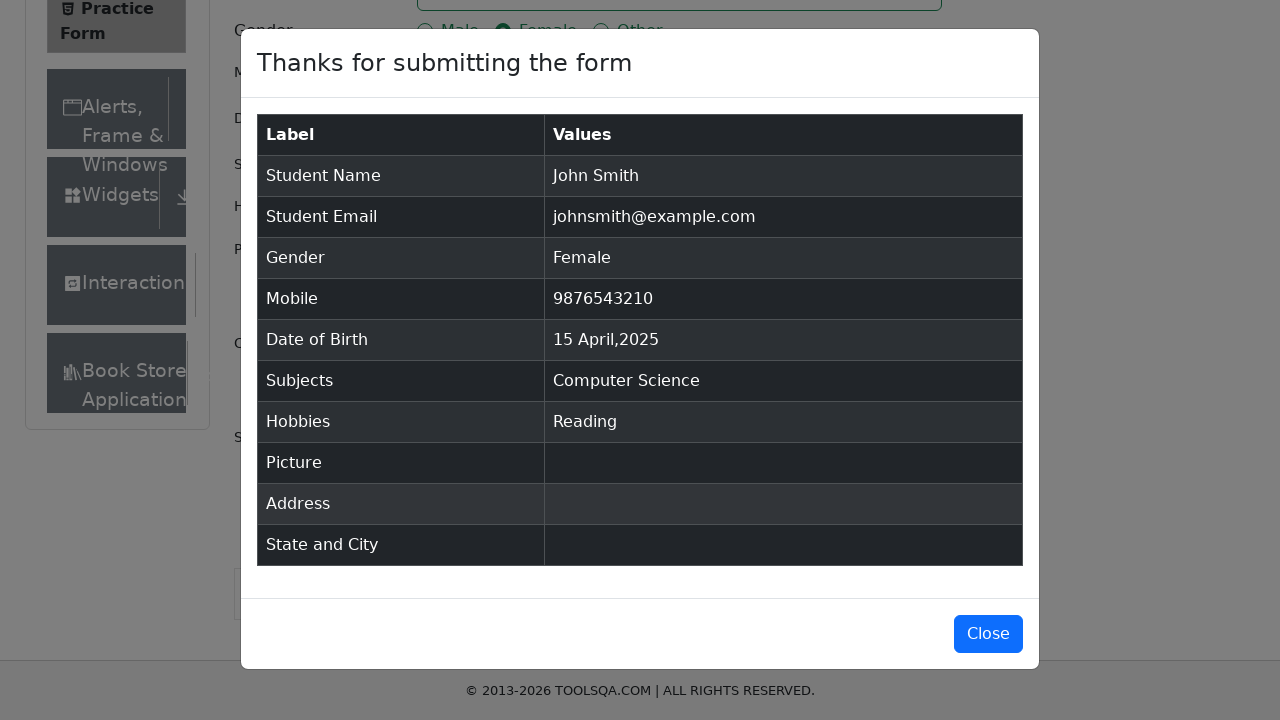